Tests various form interactions on a practice page including filling forms, clicking forgot password link, resetting password, and completing a sign-in flow with checkboxes

Starting URL: https://rahulshettyacademy.com/locatorspractice/

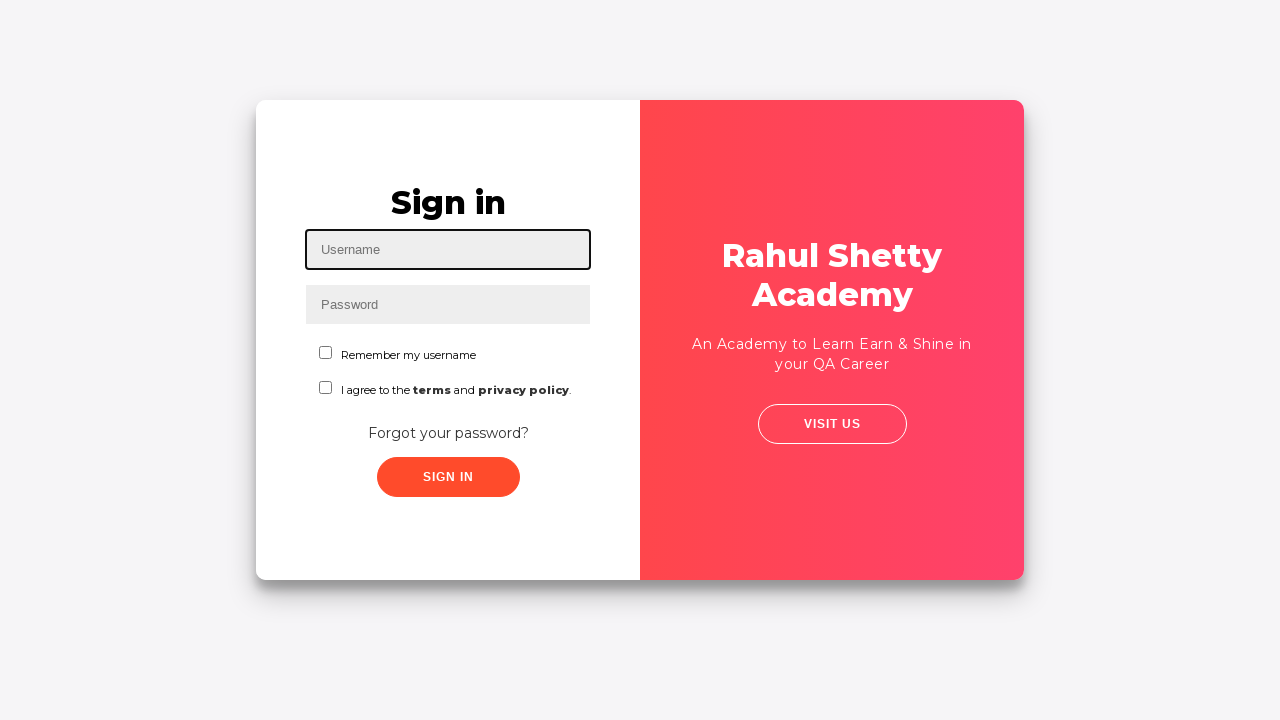

Filled username field with 'Davidsagar' on #inputUsername
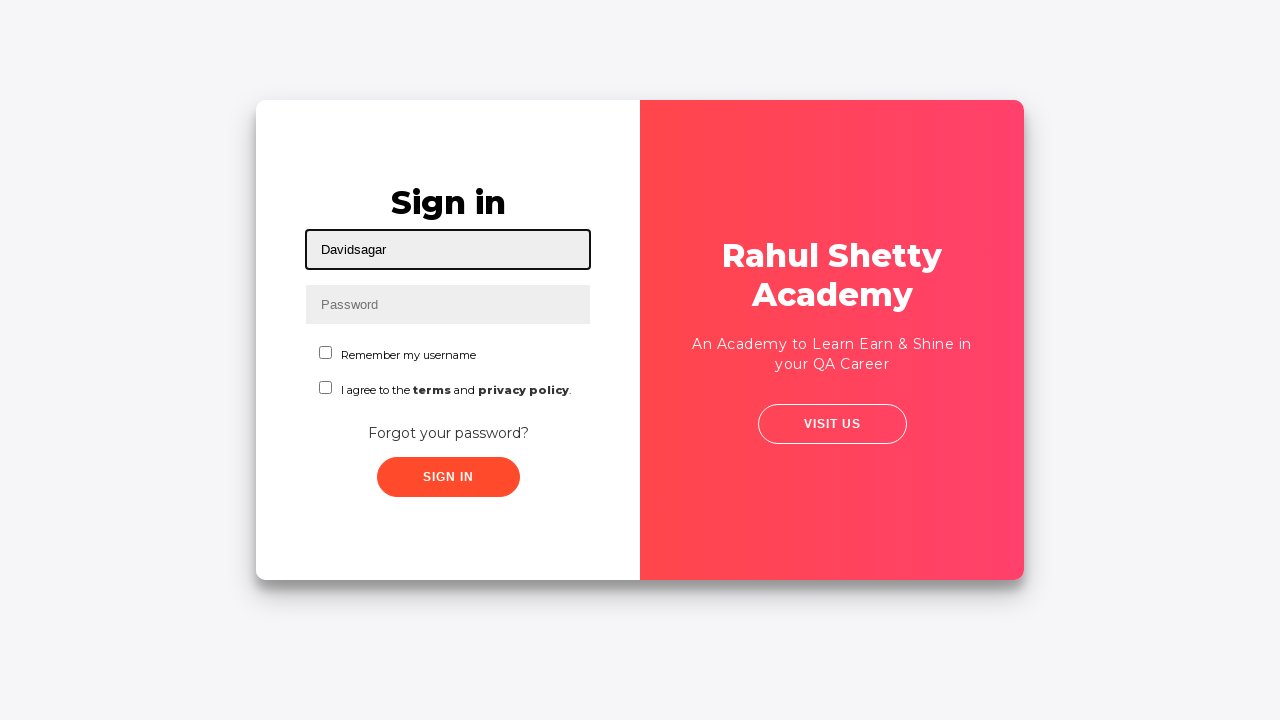

Filled password field with '123456' on input[name='inputPassword']
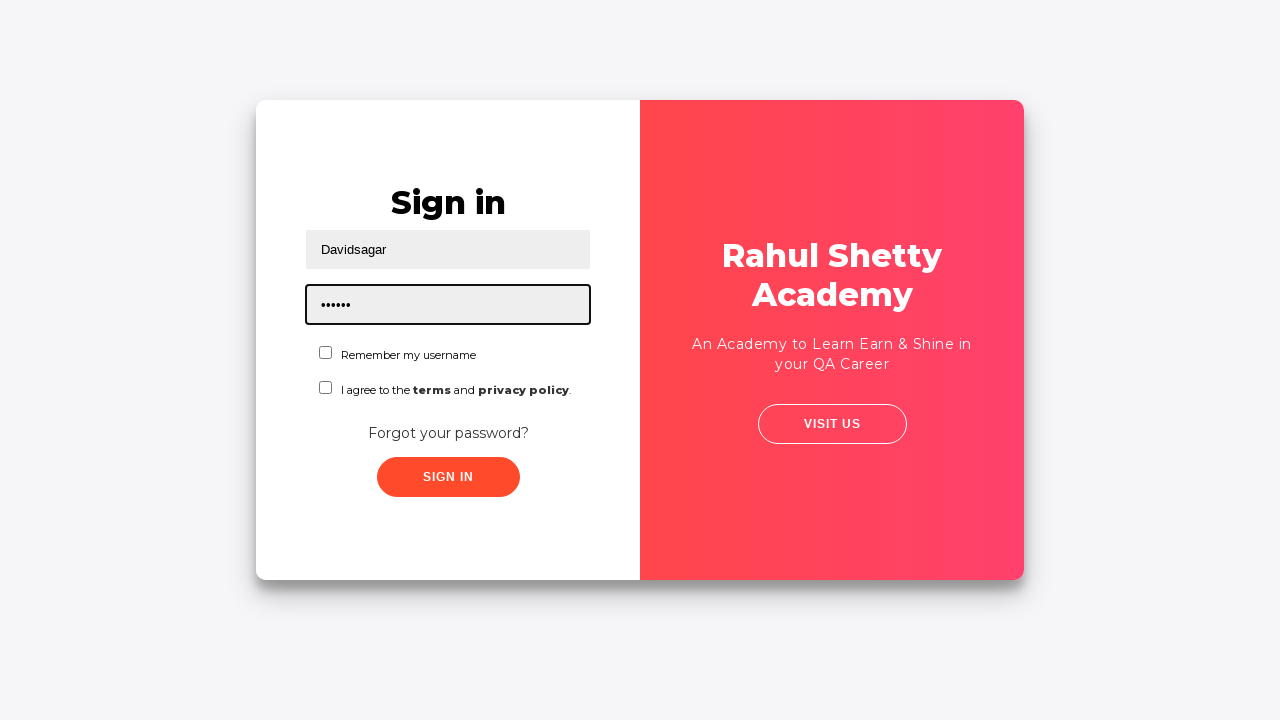

Clicked sign-in button with incorrect credentials at (448, 477) on .signInBtn
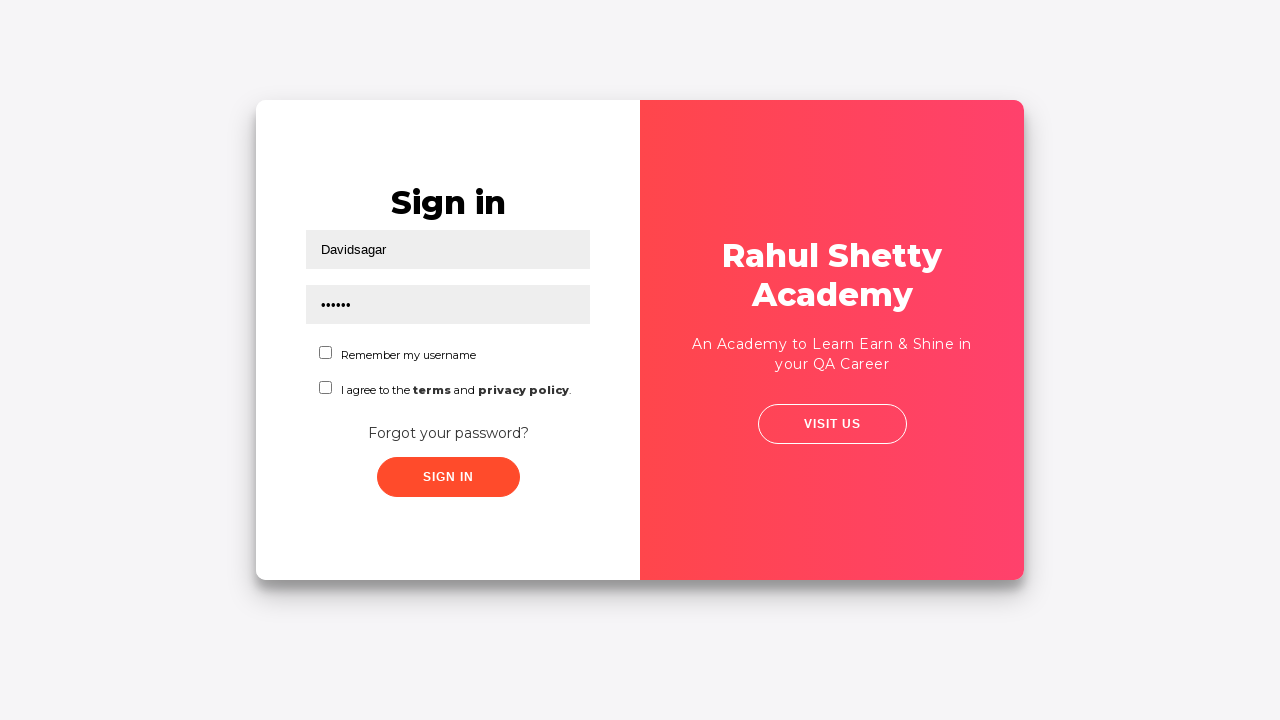

Clicked 'Forgot your password?' link at (448, 433) on text=Forgot your password?
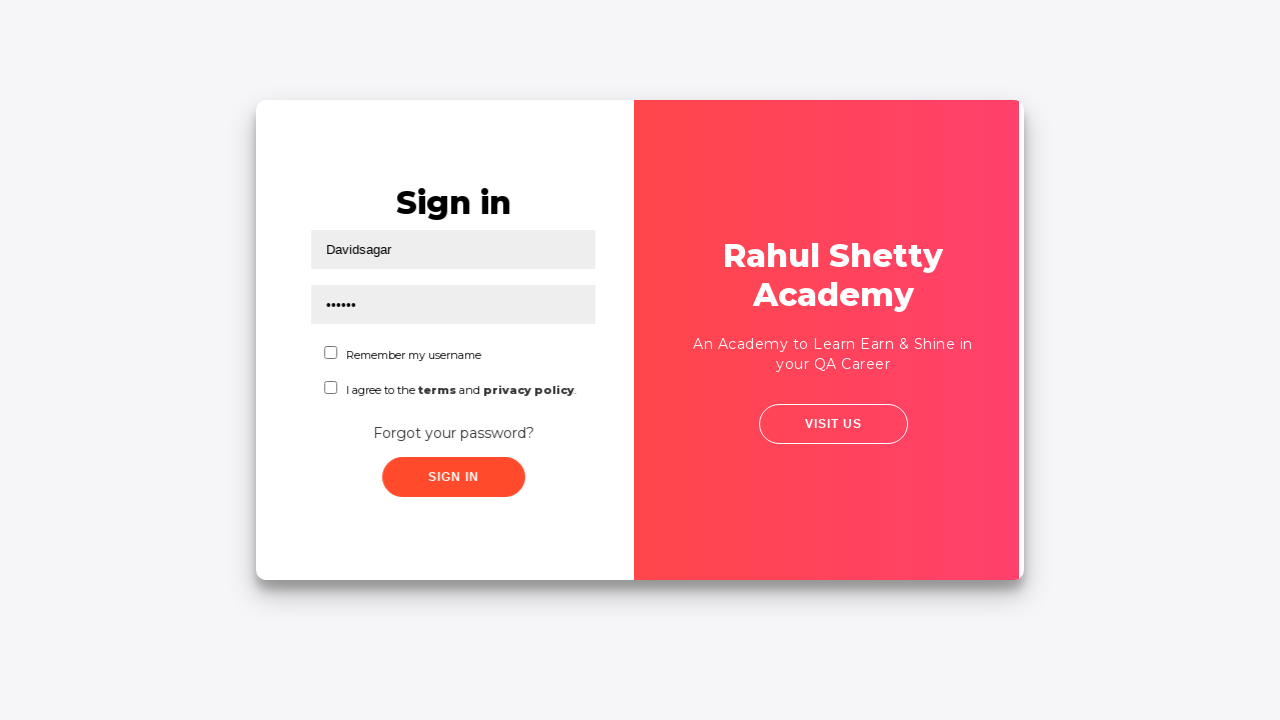

Waited 1000ms for forgot password form to load
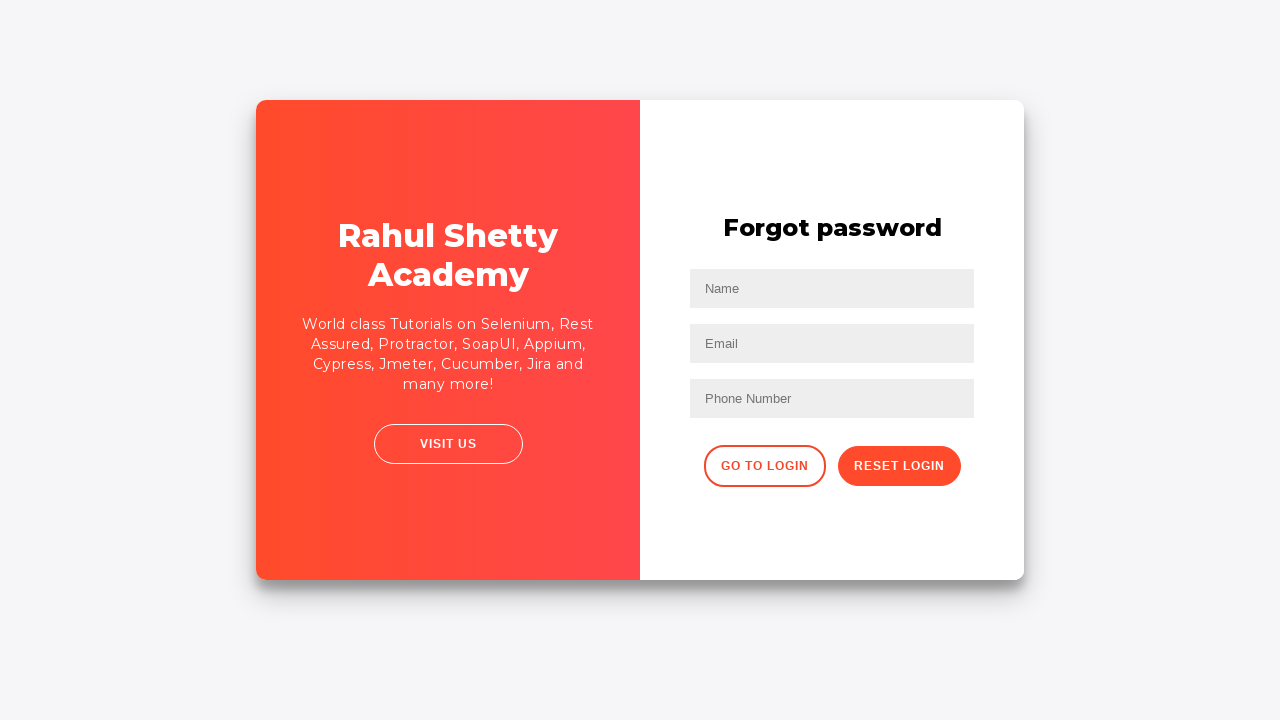

Filled name field with 'Anshu' in forgot password form on //input[@placeholder='Name']
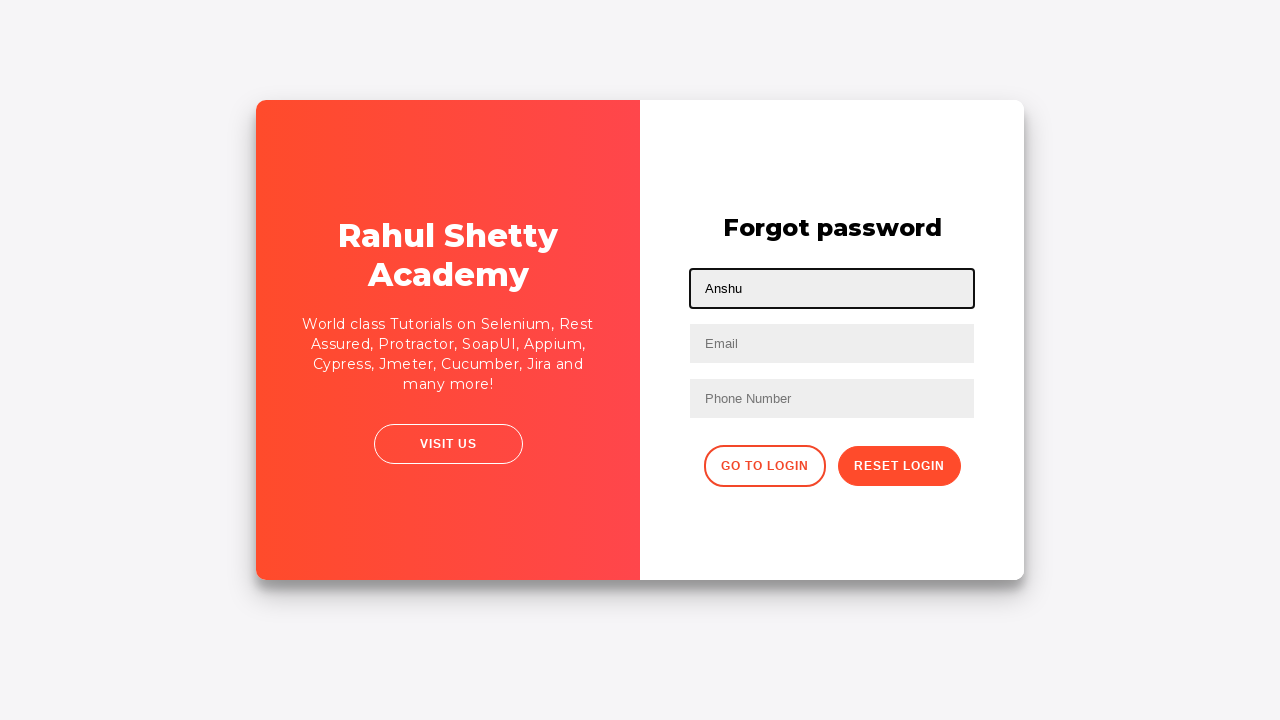

Filled email field with 'anshu@HSBC.com' in forgot password form on input[placeholder='Email']
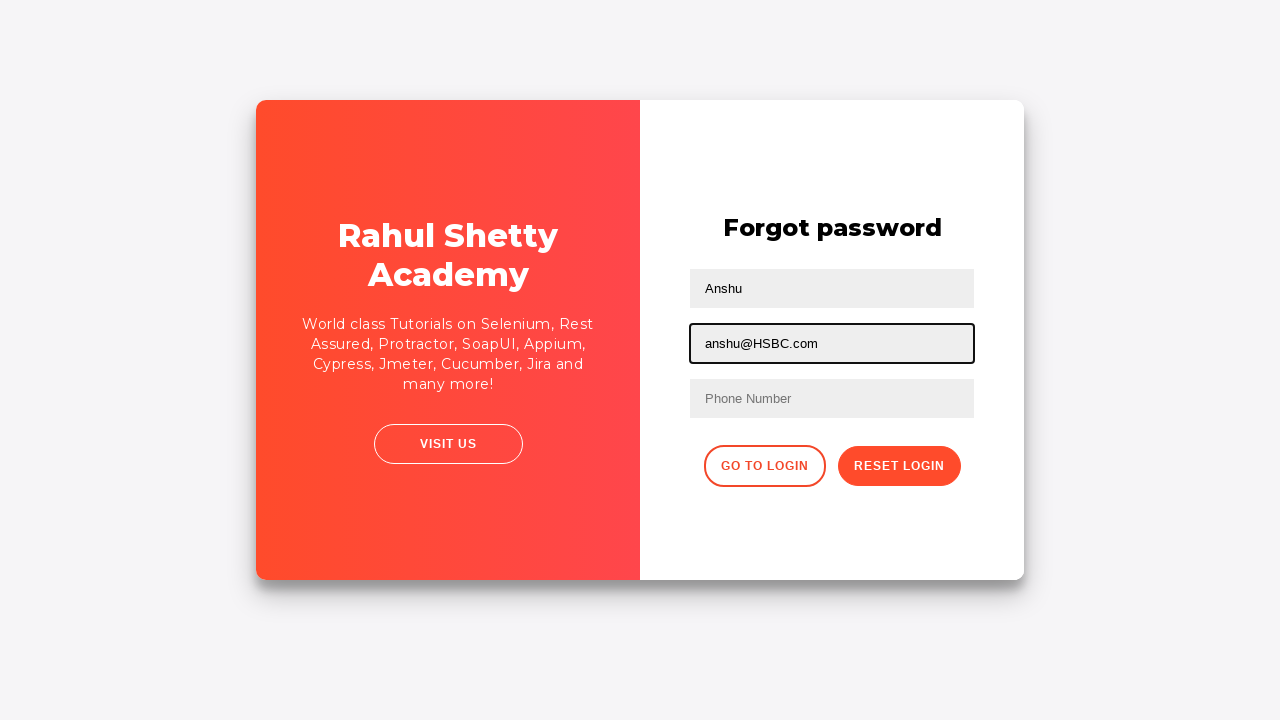

Filled phone number field with '1234567890' in forgot password form on //form/input[3]
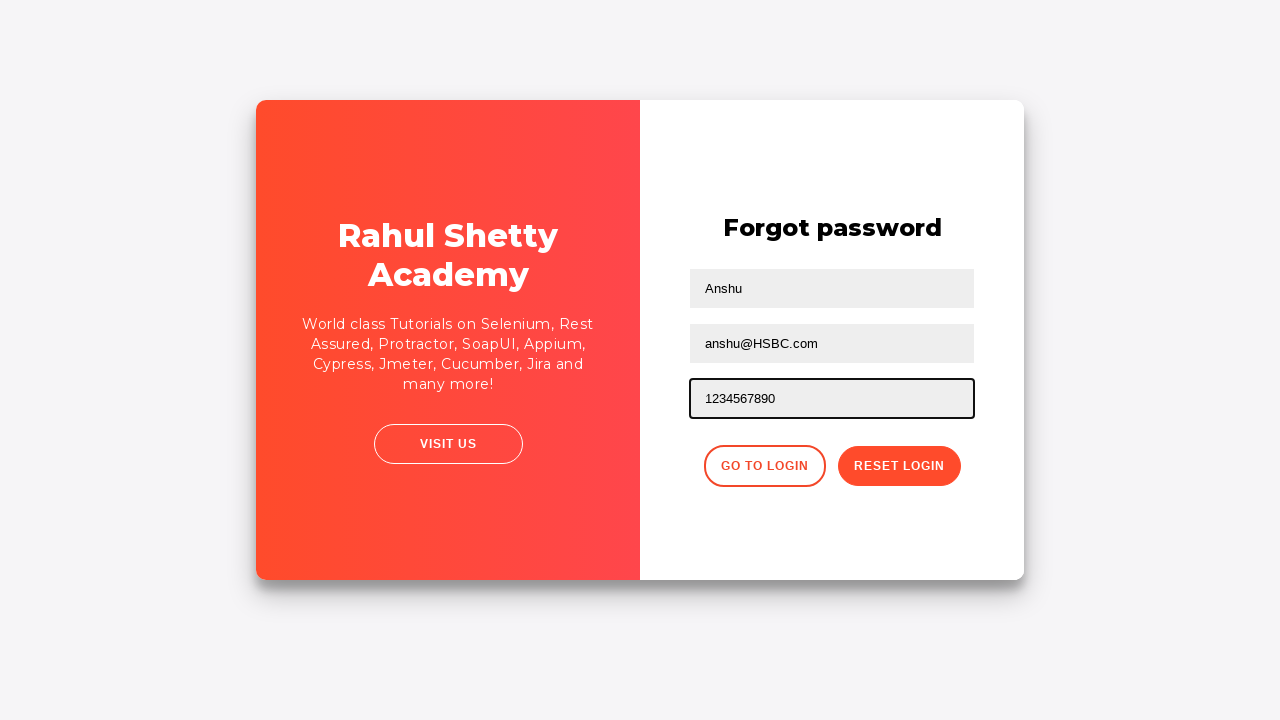

Clicked reset password button at (899, 466) on .reset-pwd-btn
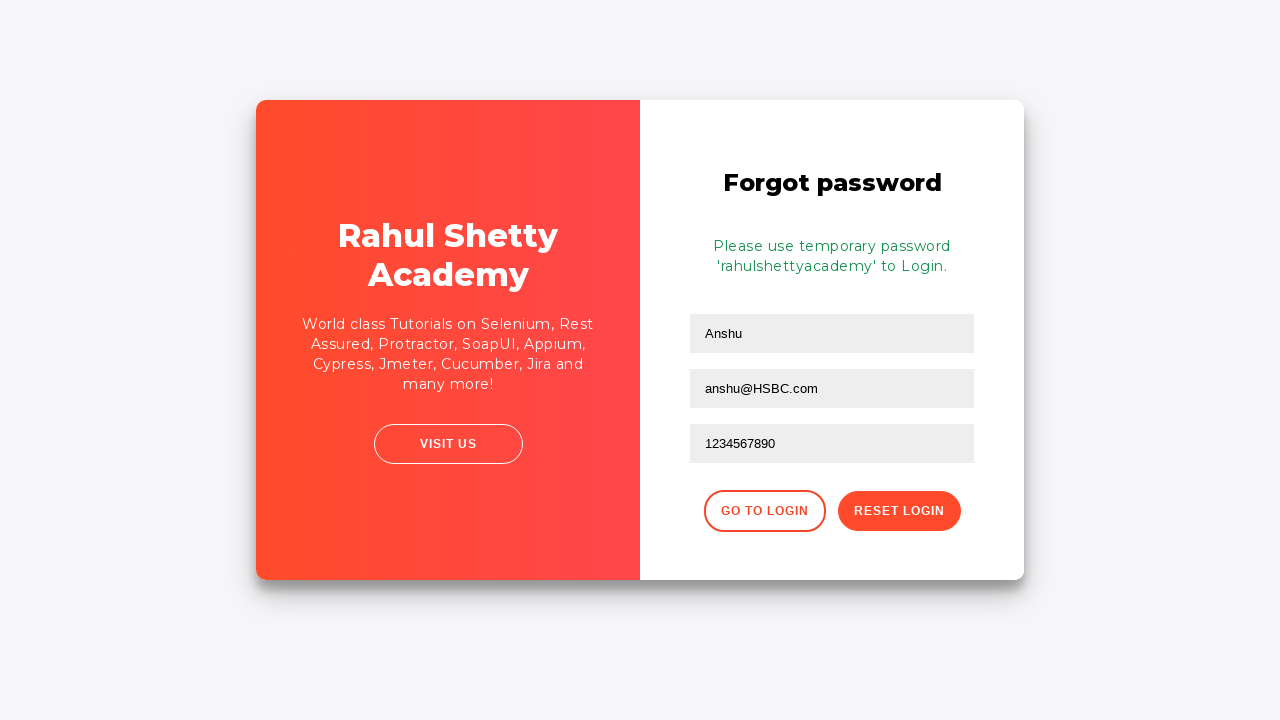

Clicked 'Go to Login' button to return to login form at (764, 511) on .go-to-login-btn
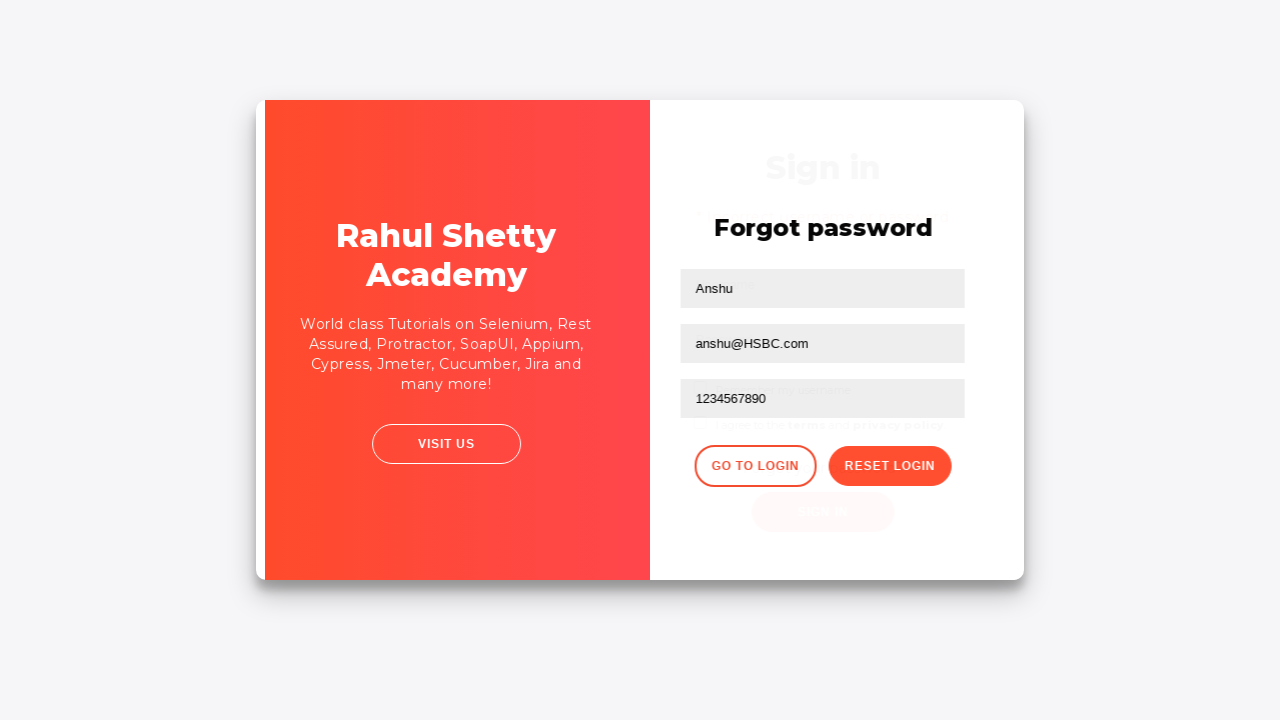

Waited 1000ms for login form to load
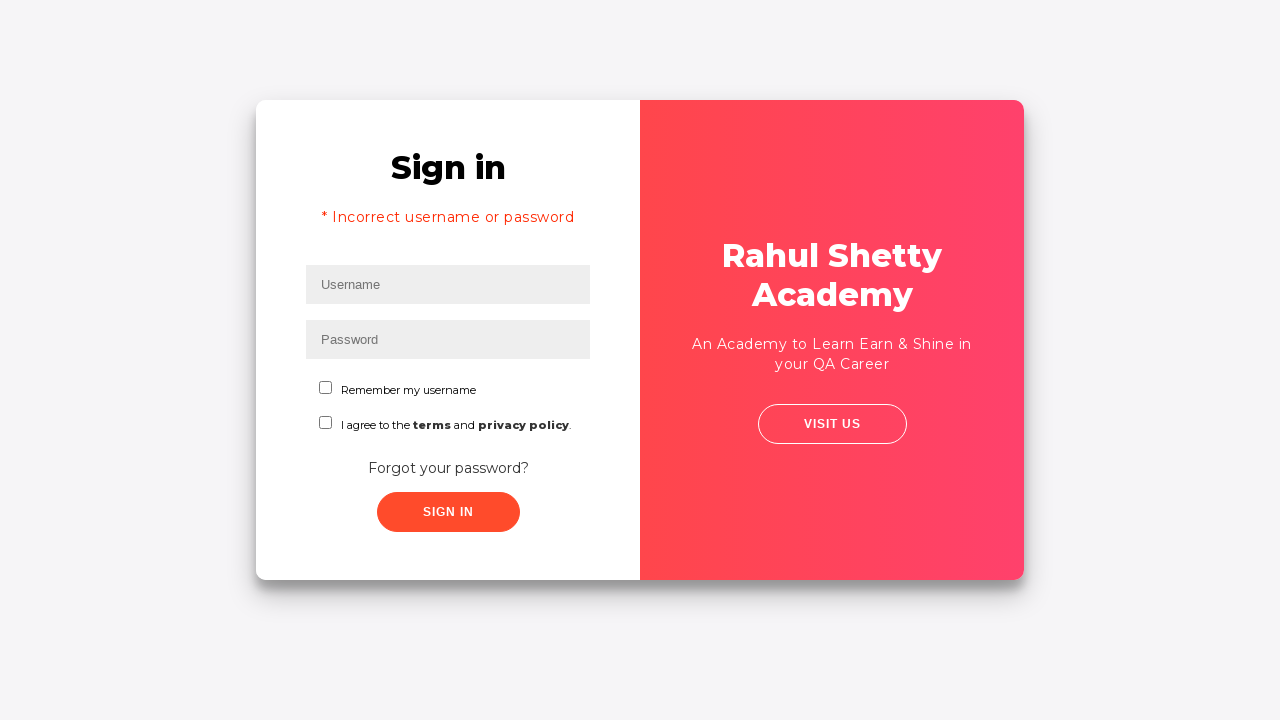

Filled username field with 'Anshu' (correct credentials) on #inputUsername
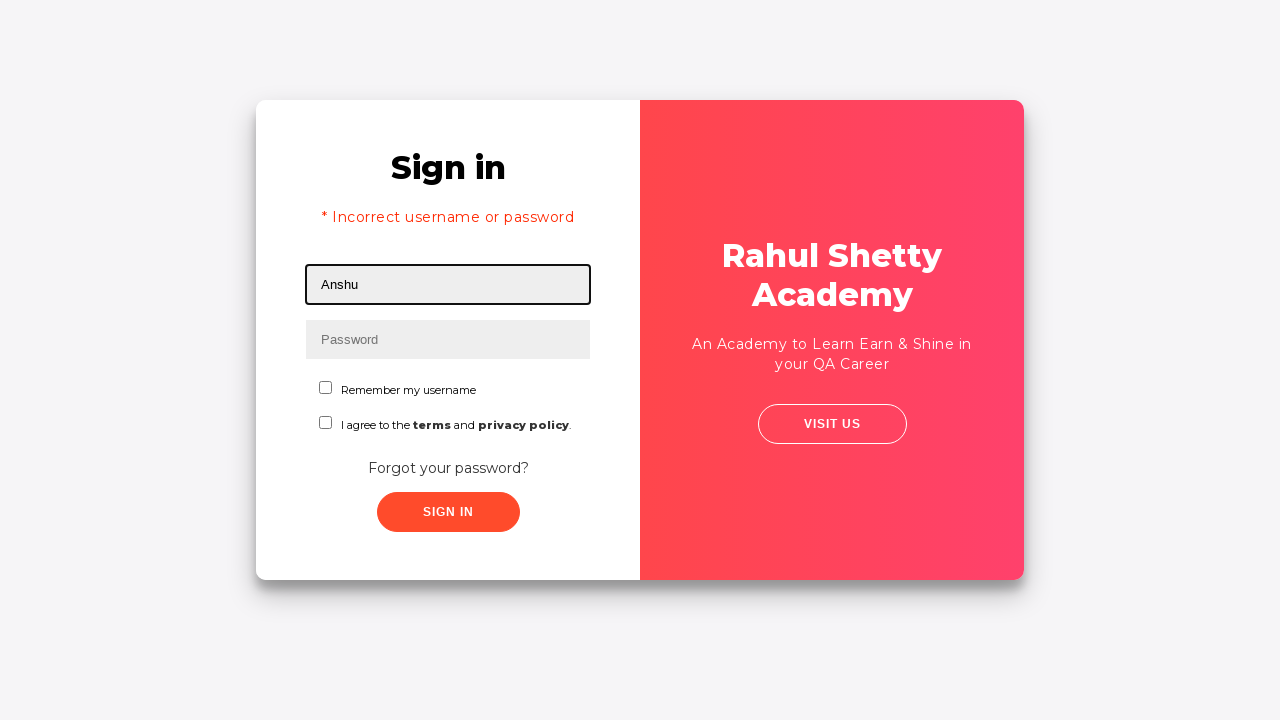

Filled password field with 'rahulshettyacademy' (correct credentials) on input[name='inputPassword']
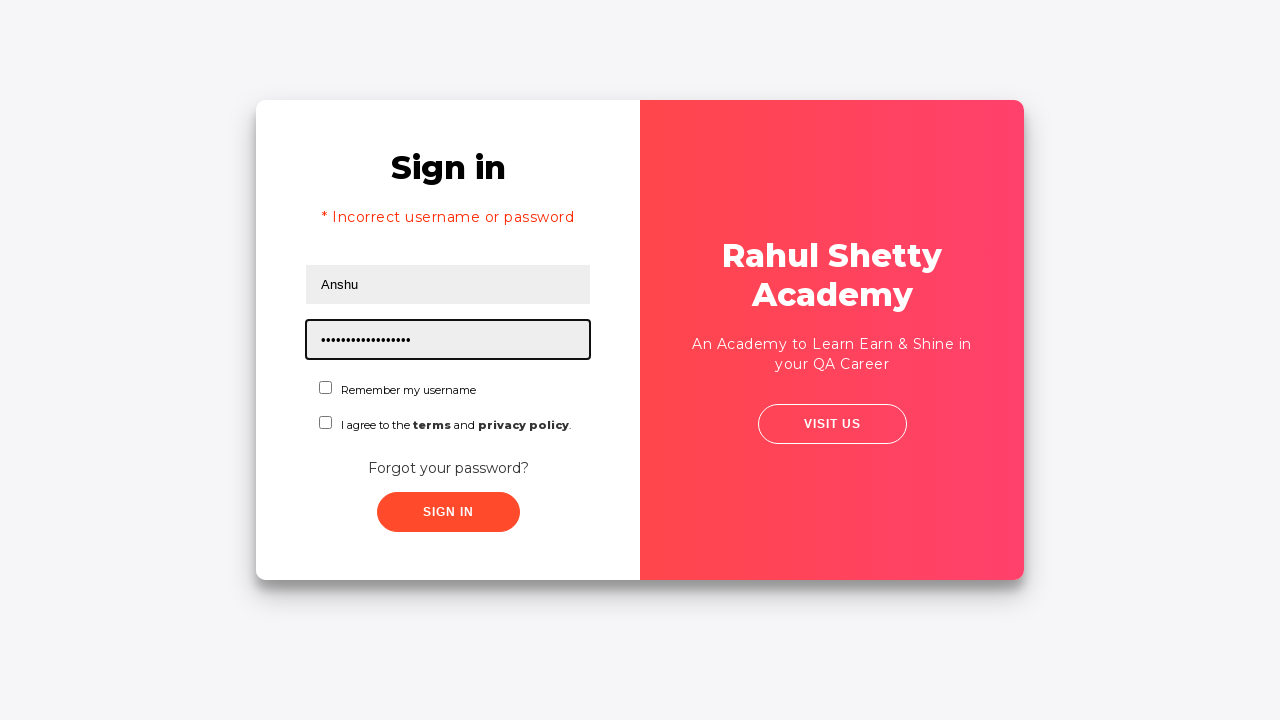

Checked first checkbox at (326, 388) on #chkboxOne
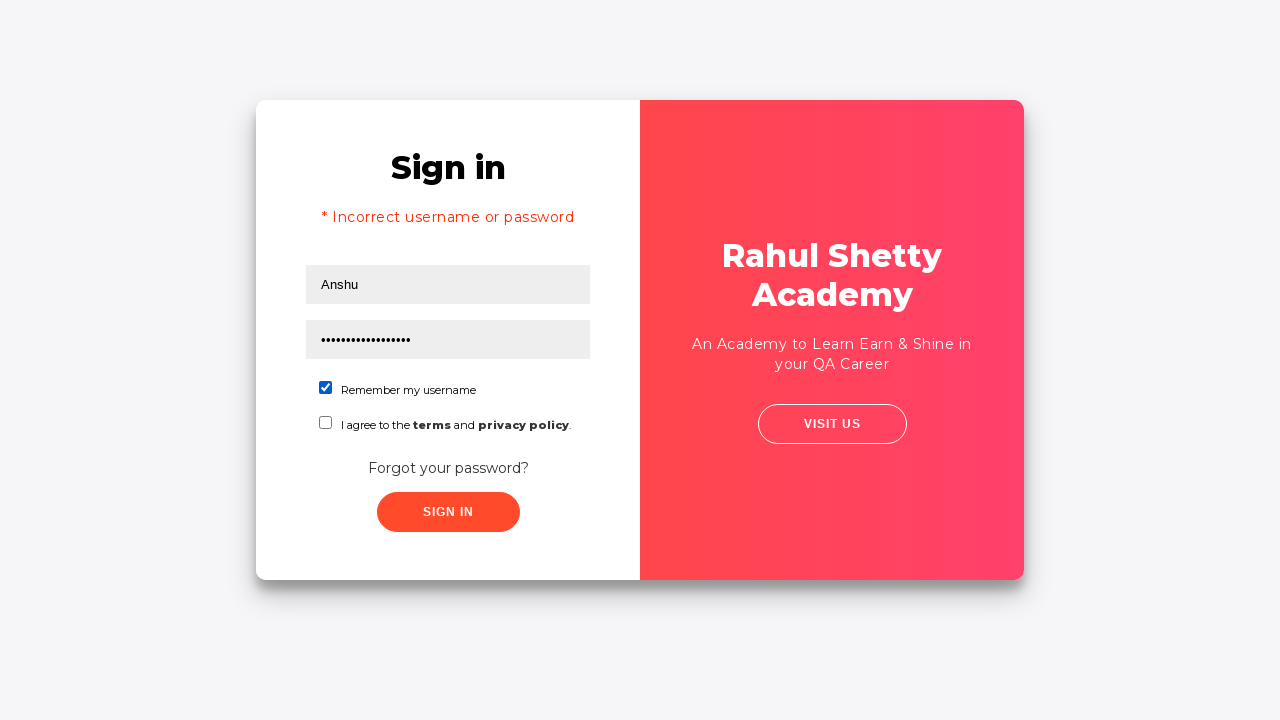

Checked second checkbox at (326, 422) on #chkboxTwo
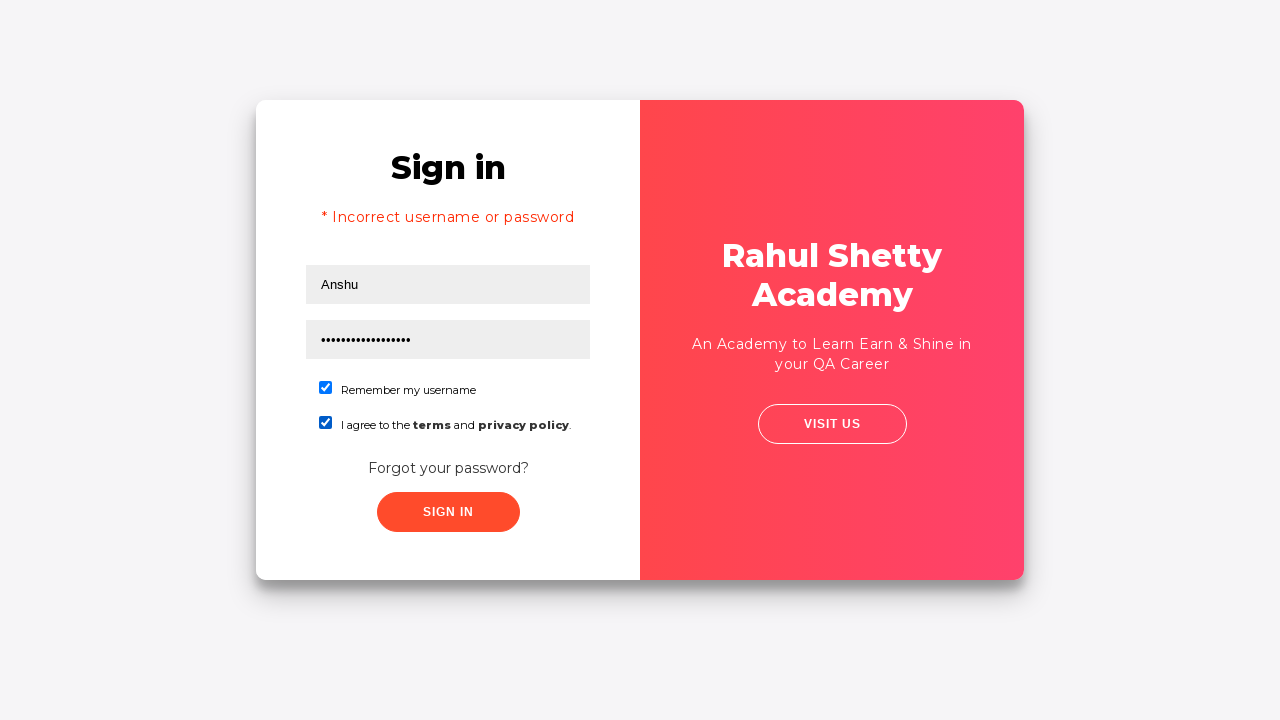

Clicked sign-in button with correct credentials and checkboxes at (448, 512) on .signInBtn
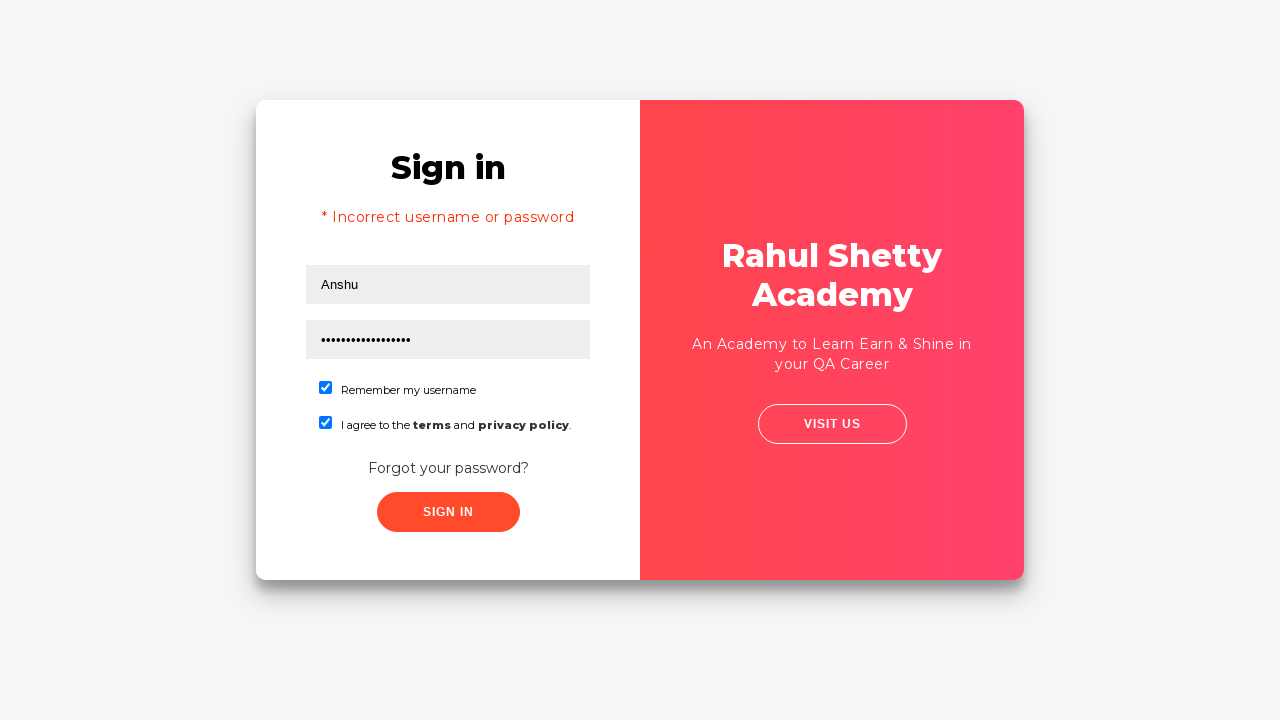

Waited 2000ms for success message to appear
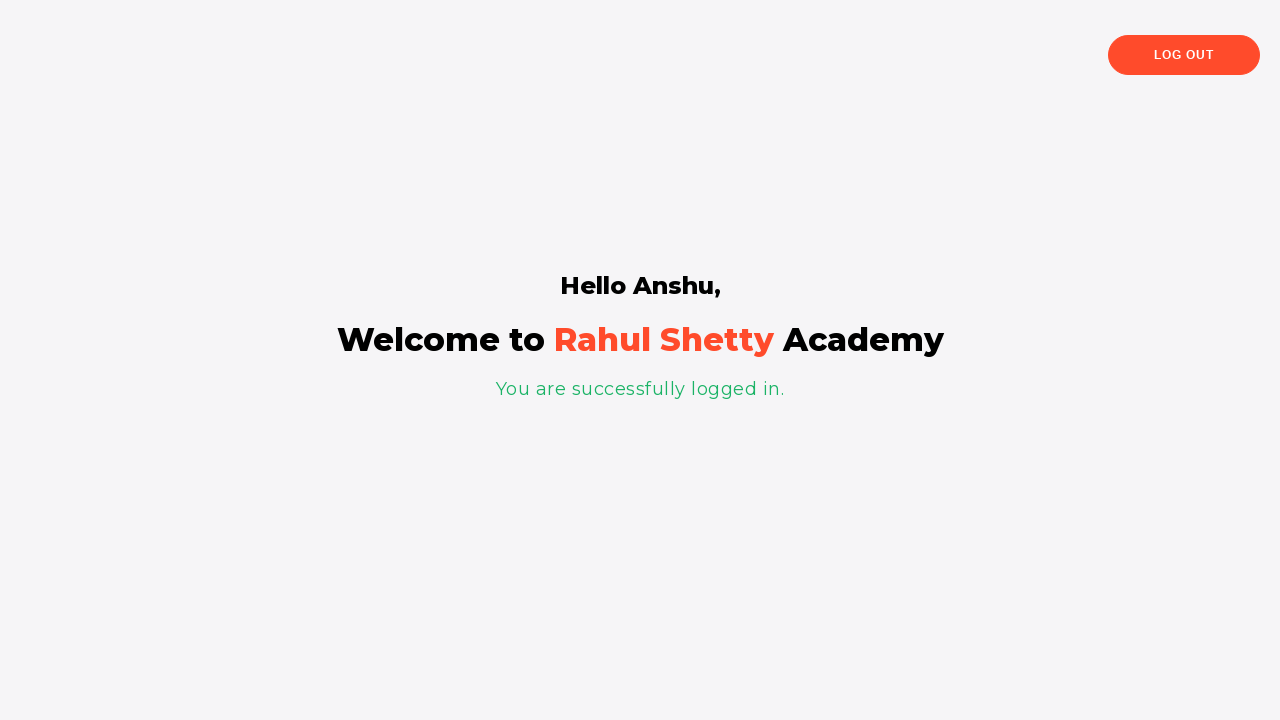

Retrieved success message text
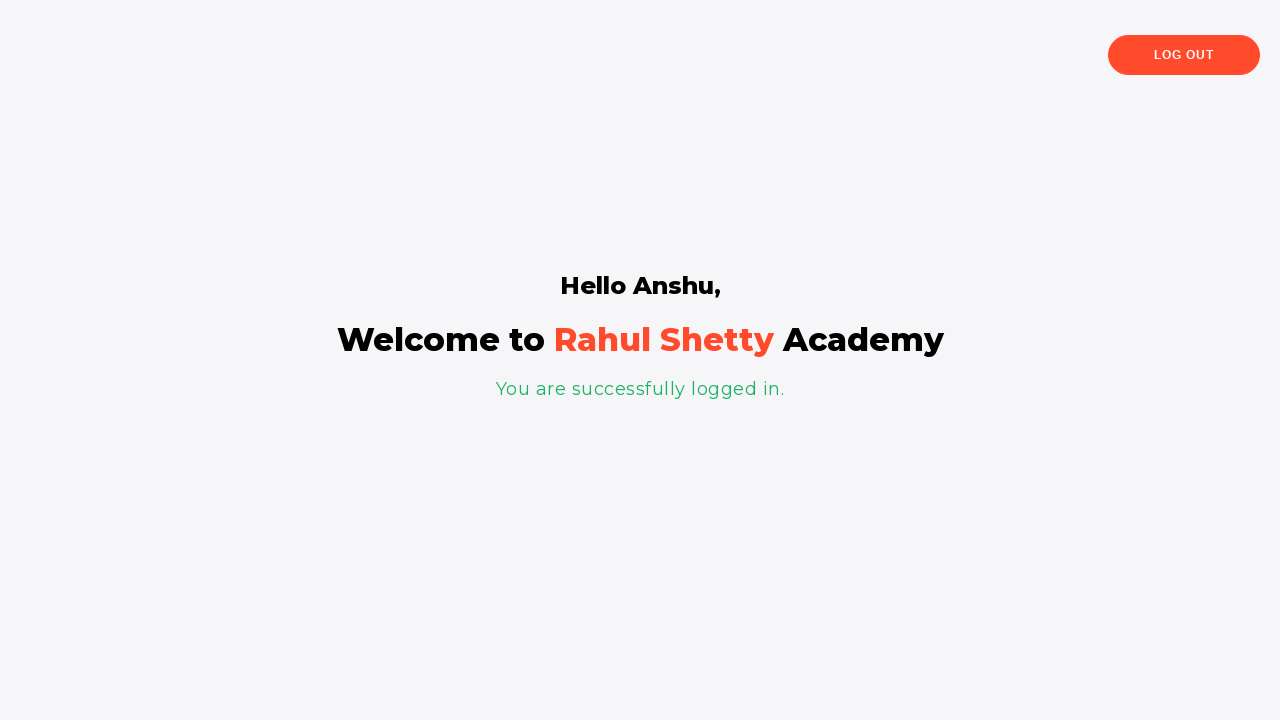

Verified success message: 'You are successfully logged in.'
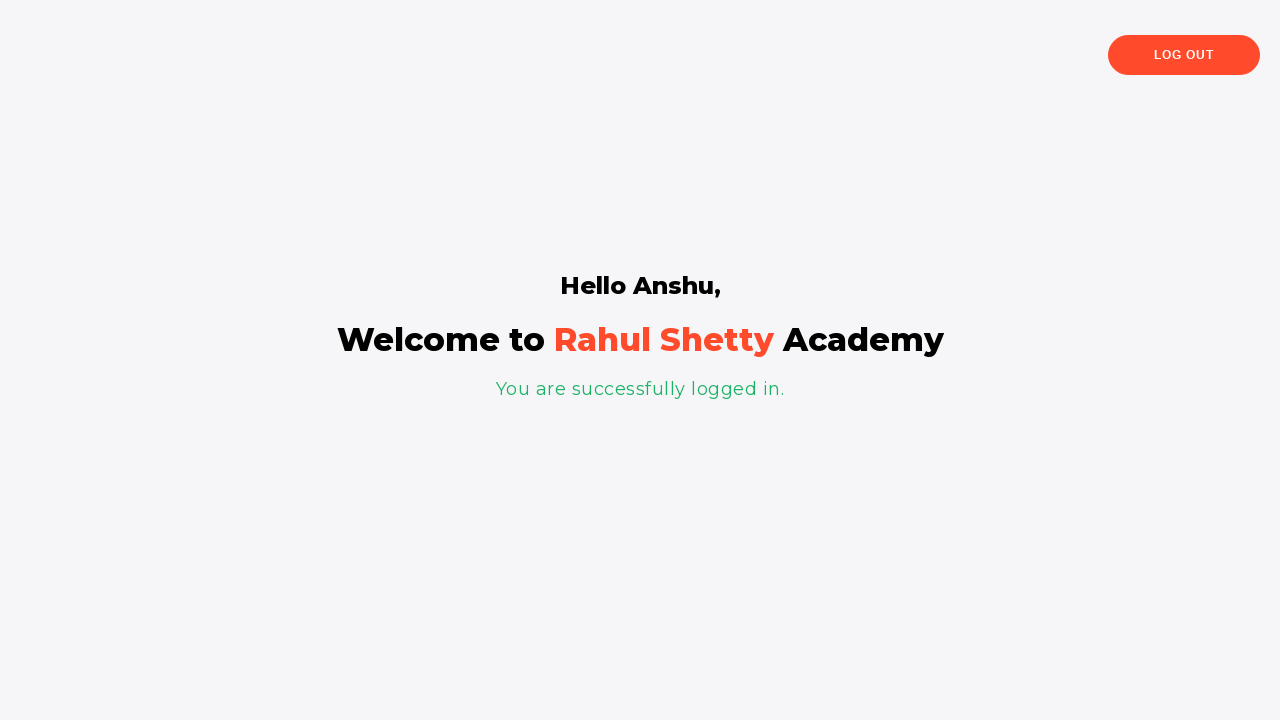

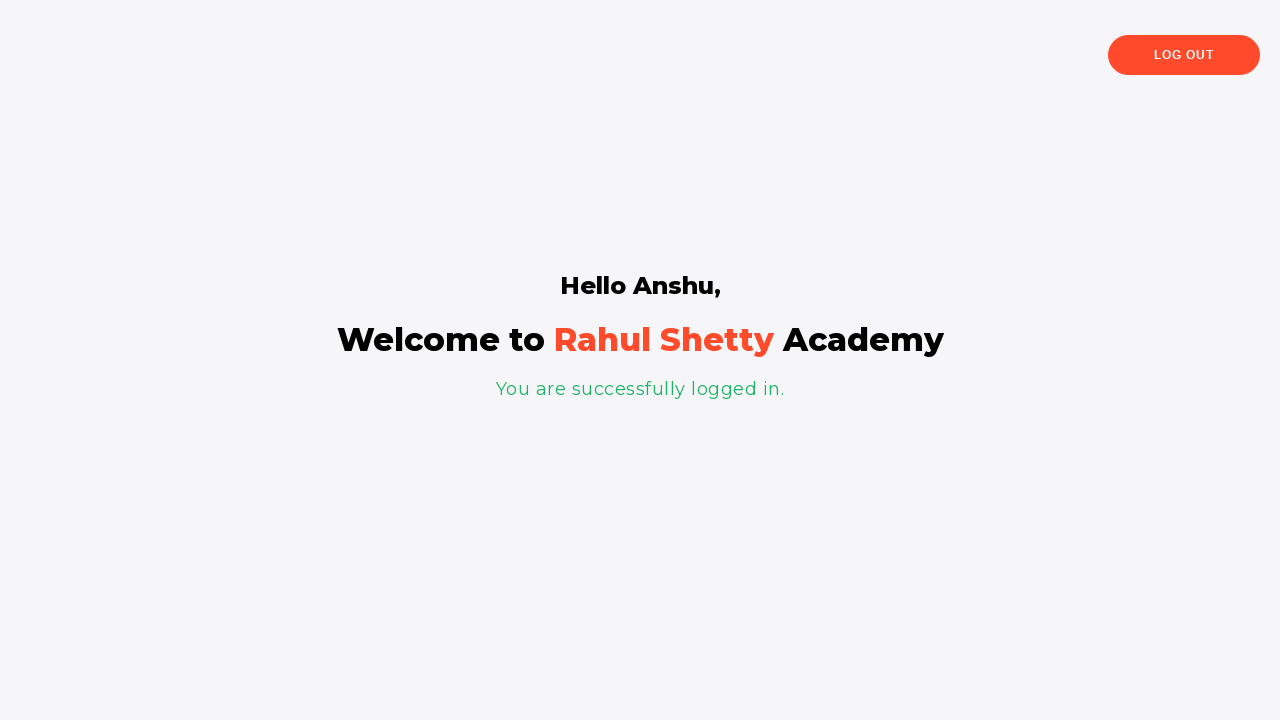